Navigates to a different website using JavaScript window.location

Starting URL: http://www.anaesthetist.com/mnm/javascript/calc.htm

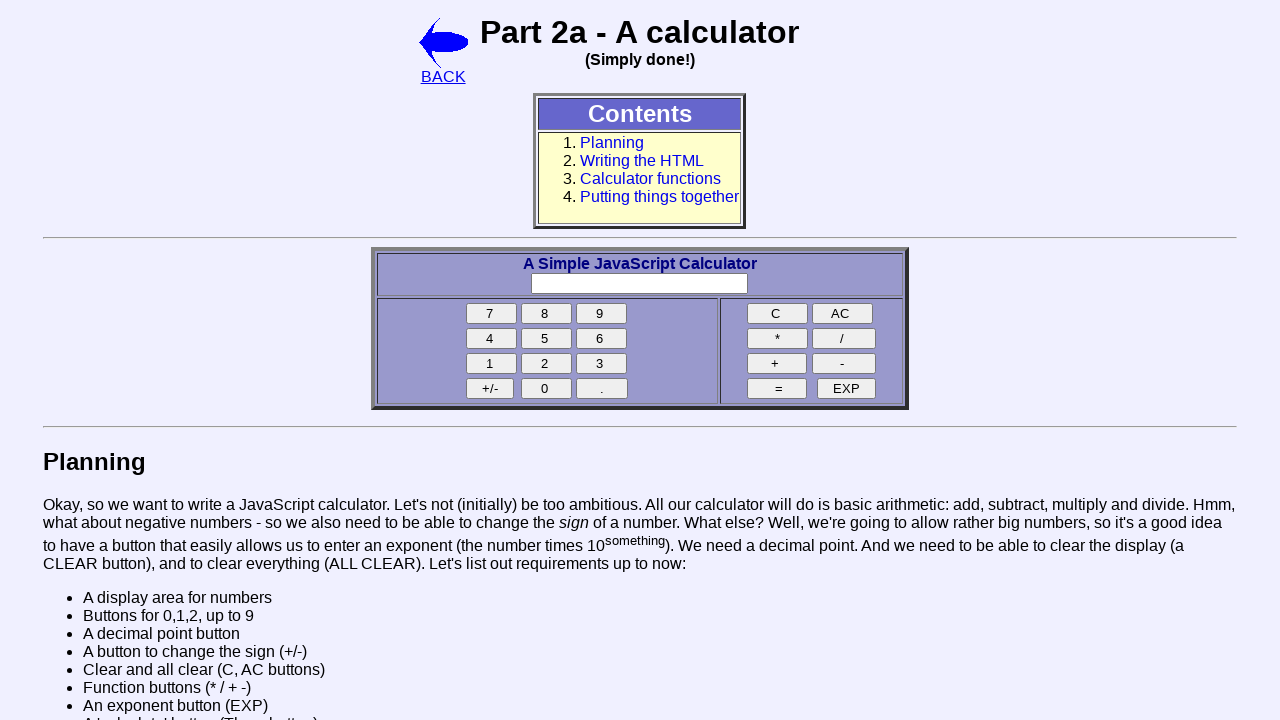

Navigated to https://www.swtestacademy.com/ using JavaScript window.location
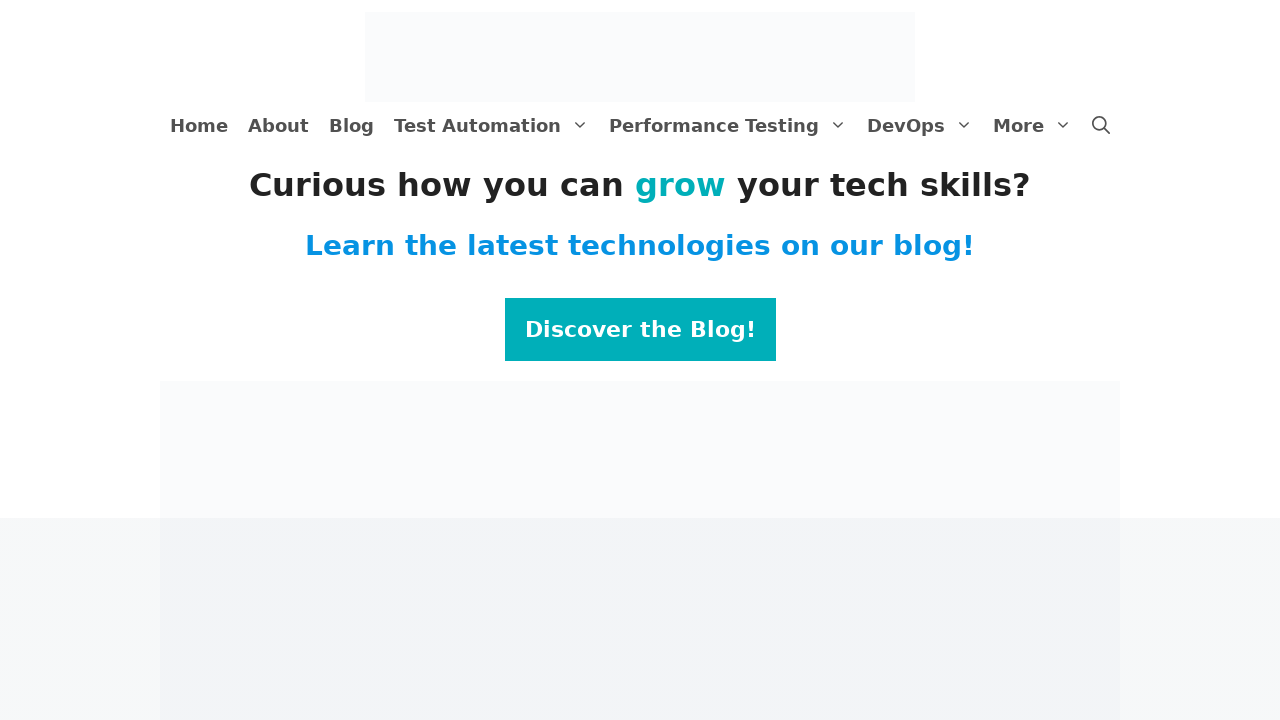

Page load completed
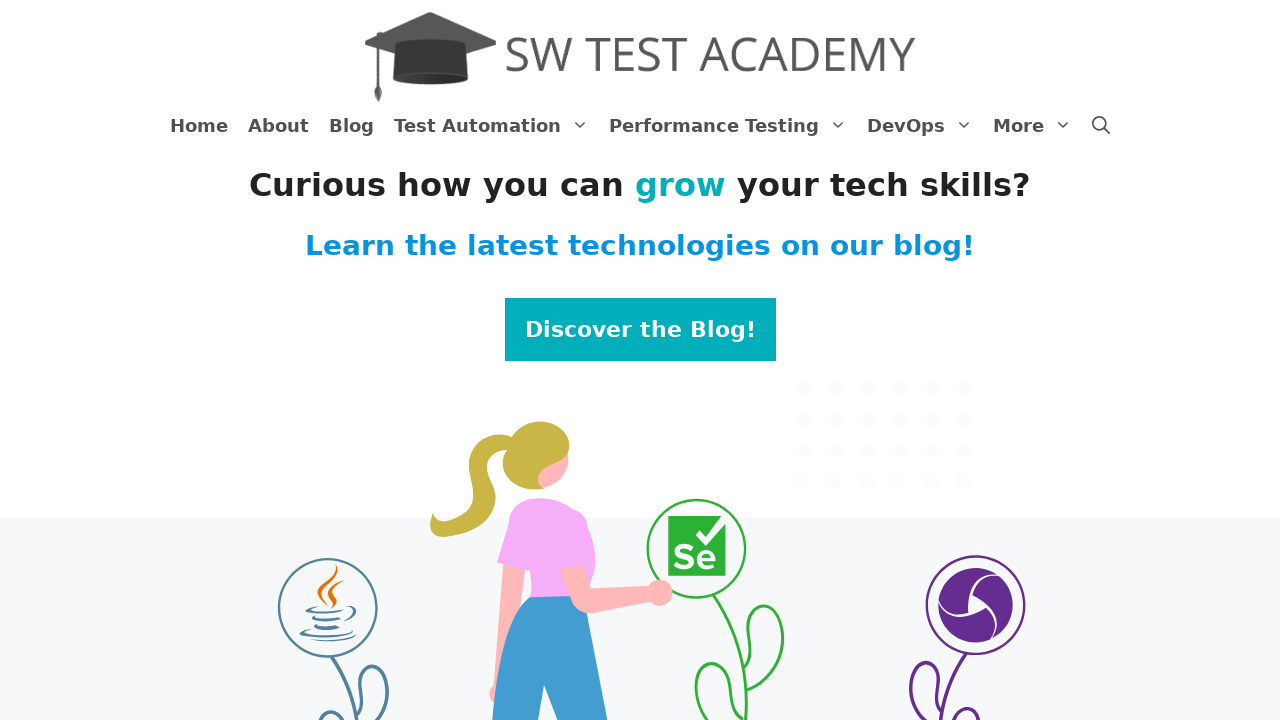

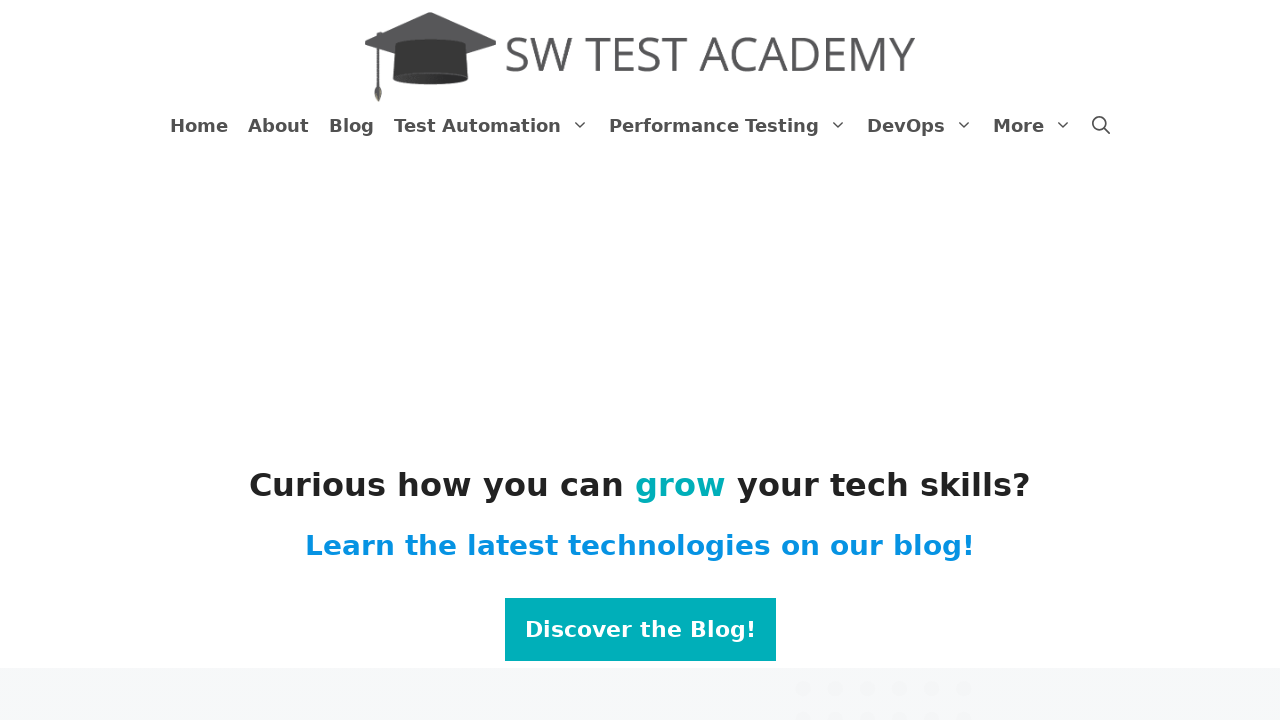